Tests click functionality by clicking "Add Element" button and verifying a new element appears

Starting URL: https://the-internet.herokuapp.com/add_remove_elements/

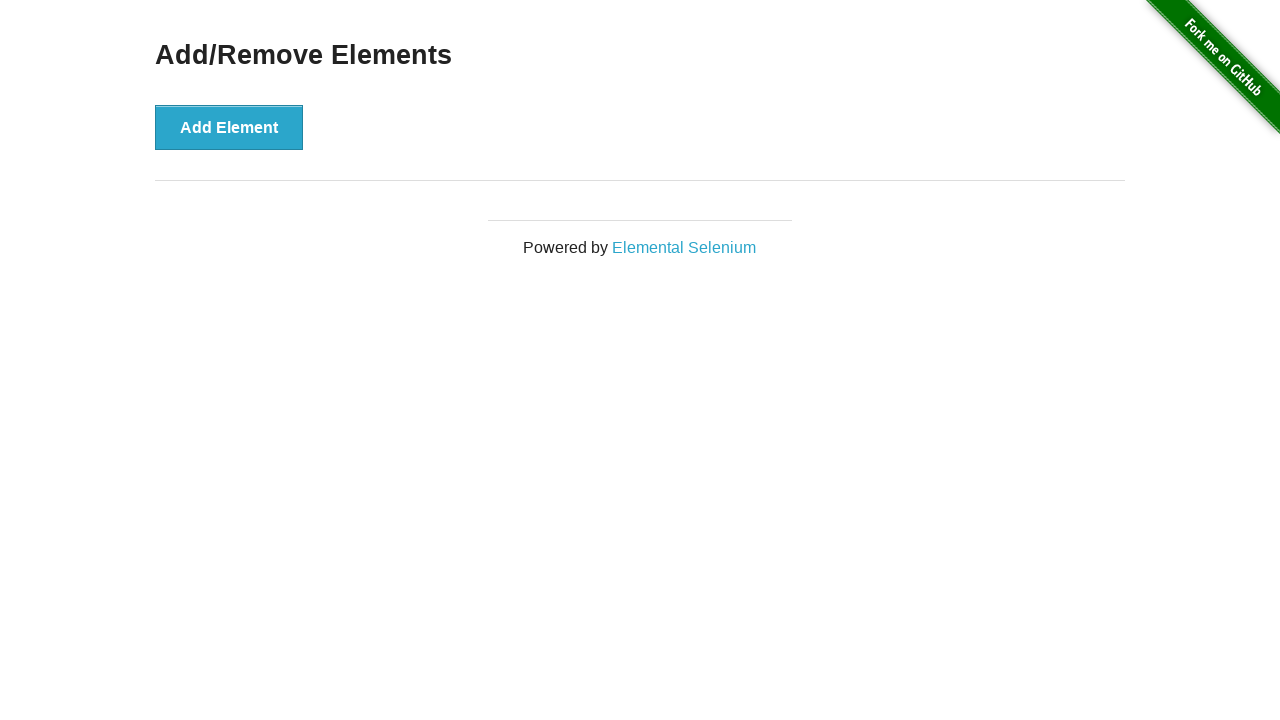

Waited for page to fully load (networkidle)
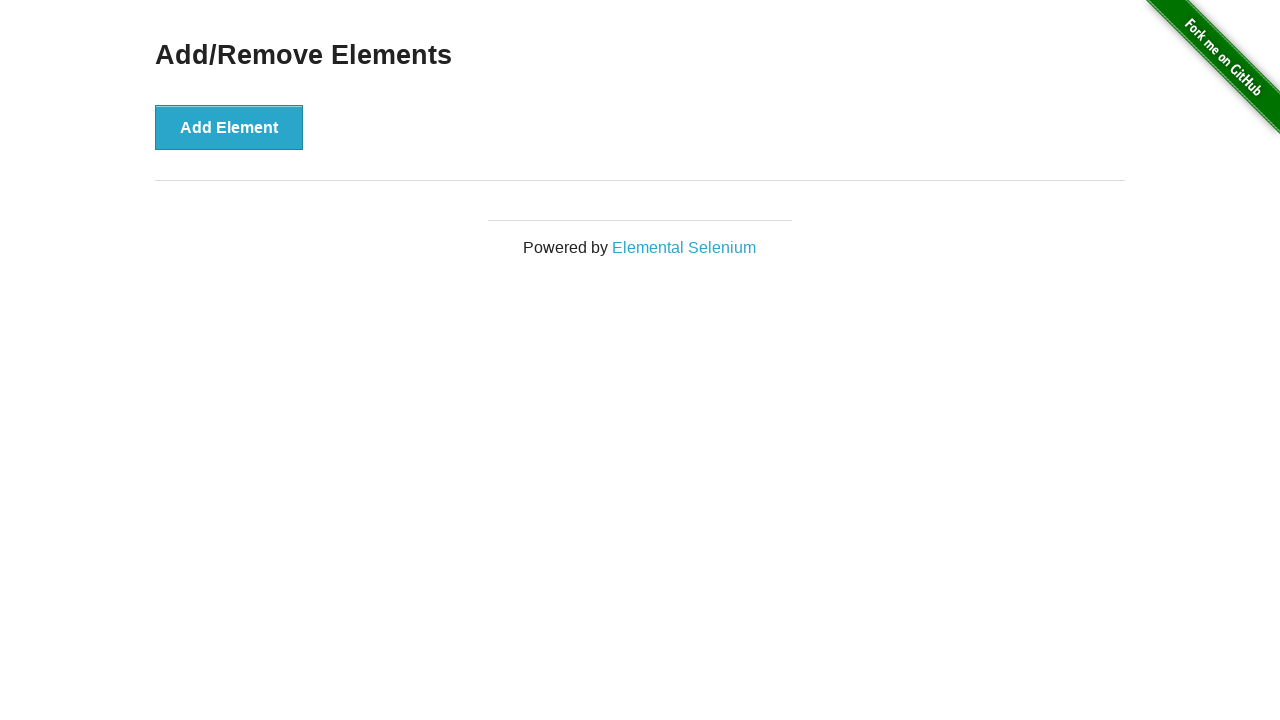

Verified no manually added elements exist initially
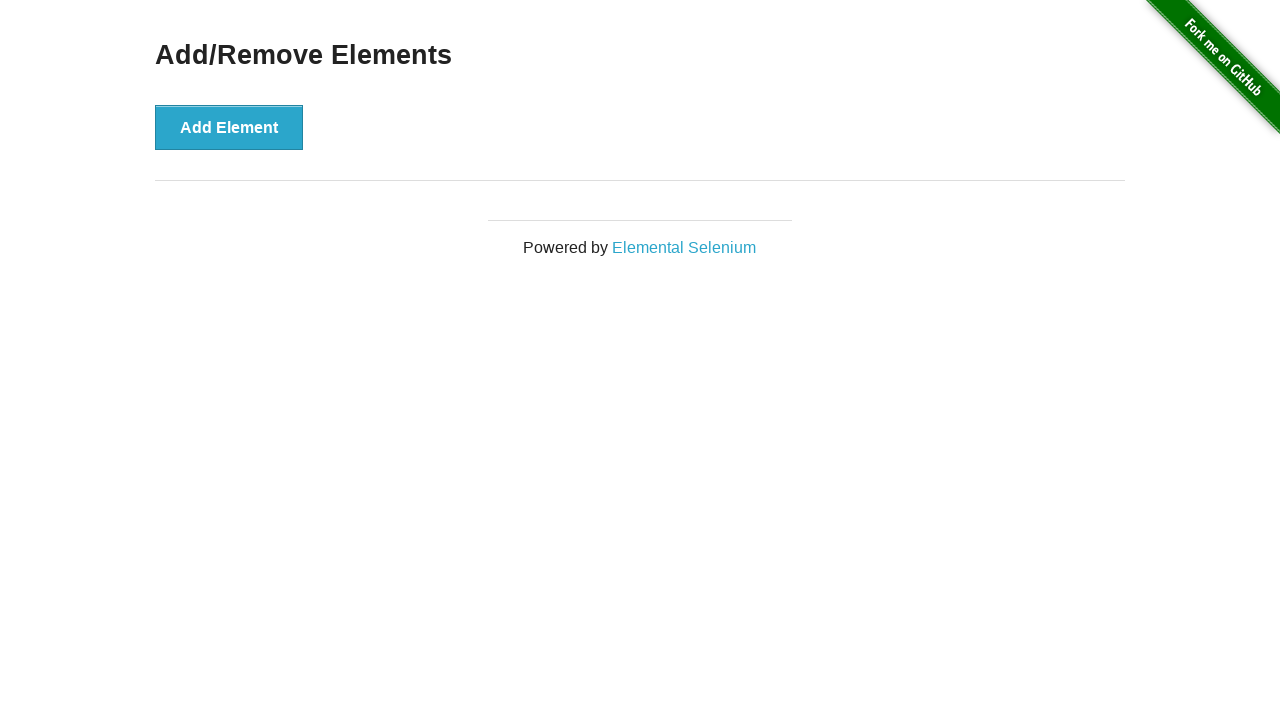

Clicked 'Add Element' button at (229, 127) on button:has-text("Add Element")
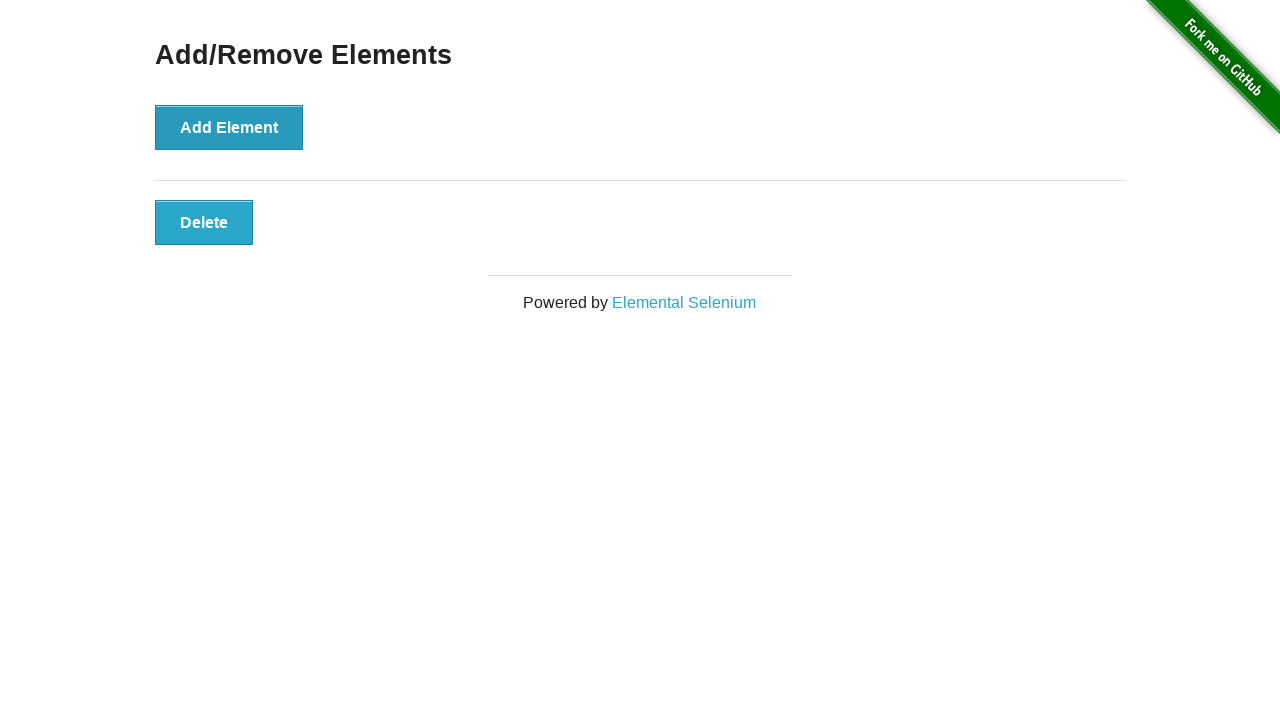

Waited for newly added element to appear
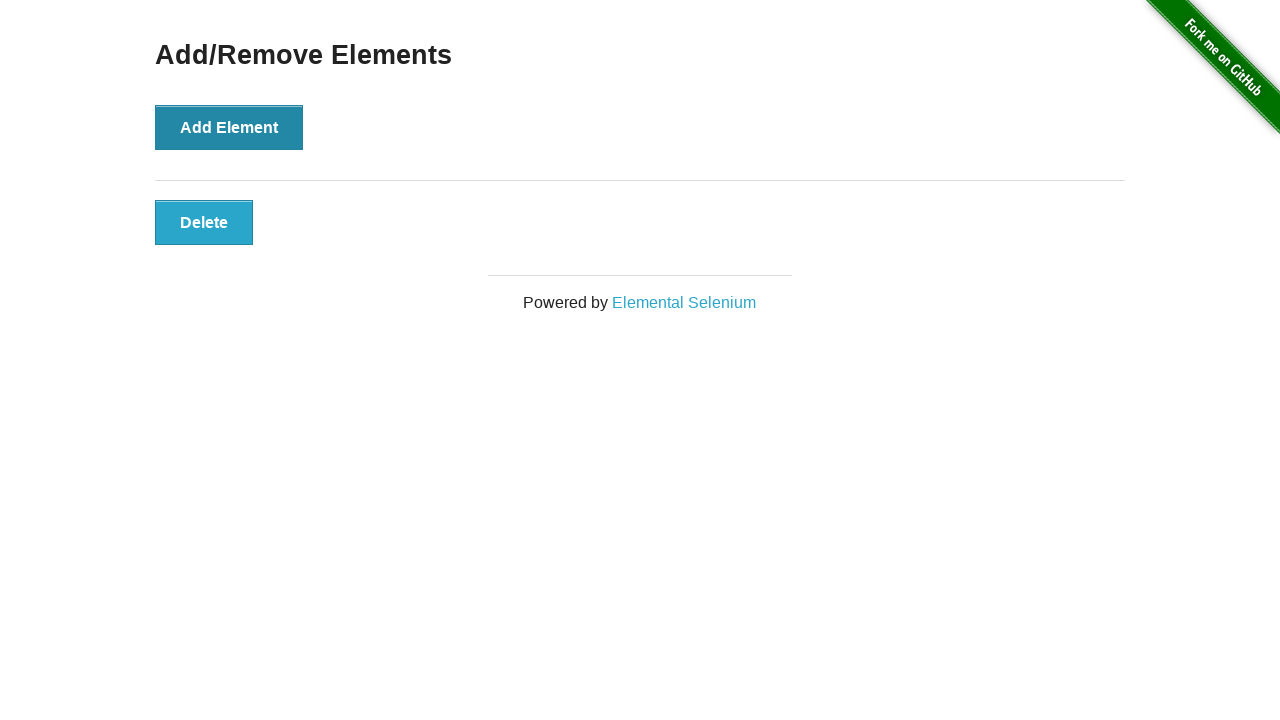

Verified exactly one manually added element is now present
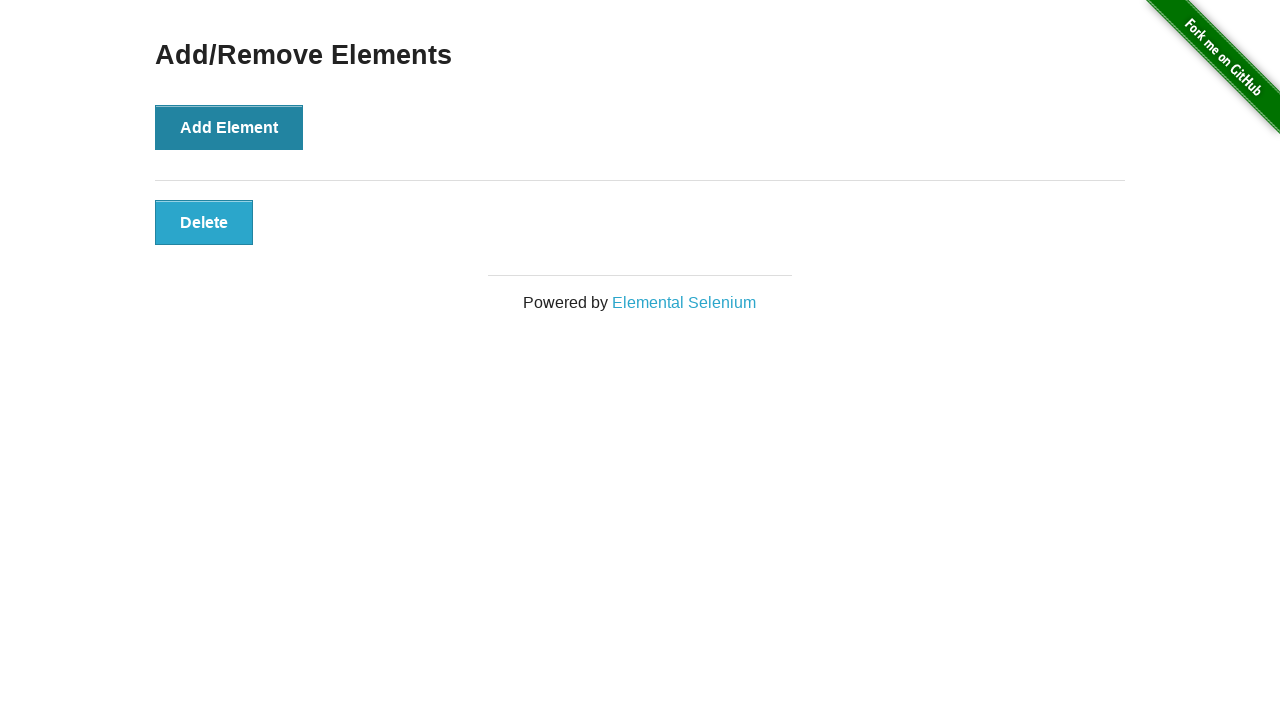

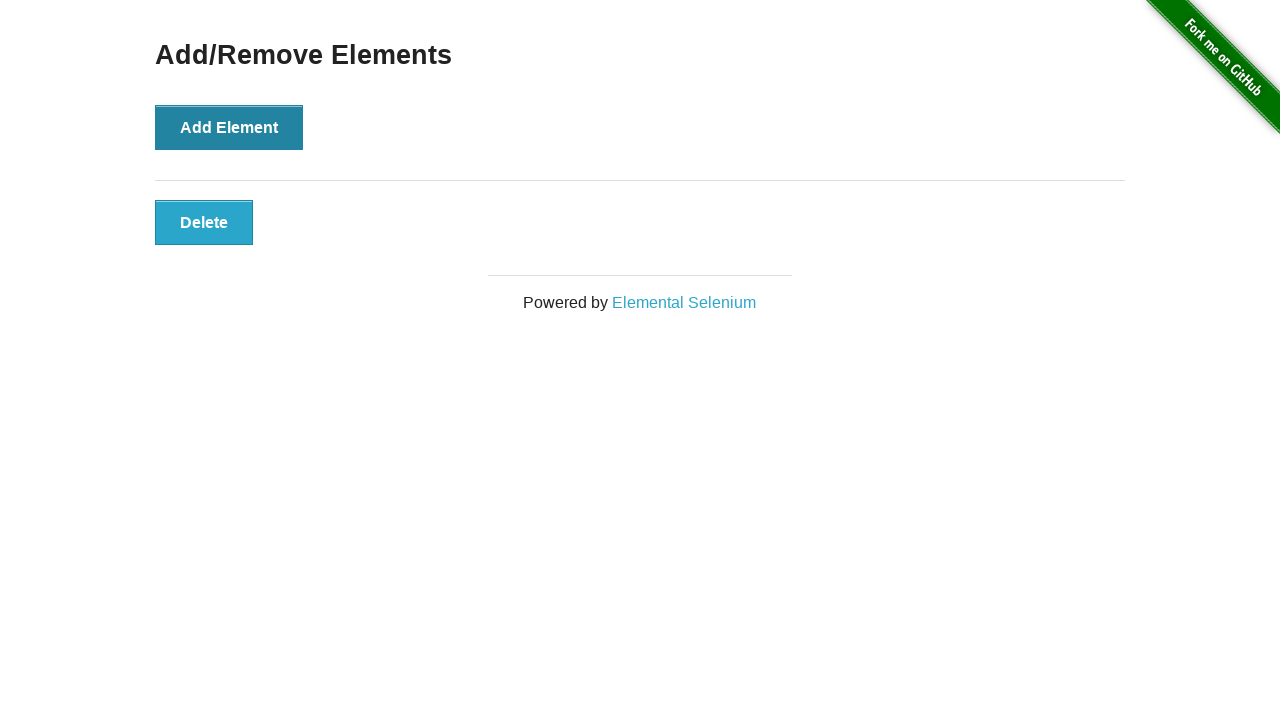